Tests if data can be inserted into the First name field and submitted without validation errors

Starting URL: http://www.123contactform.com/form-3079673/Events-Form

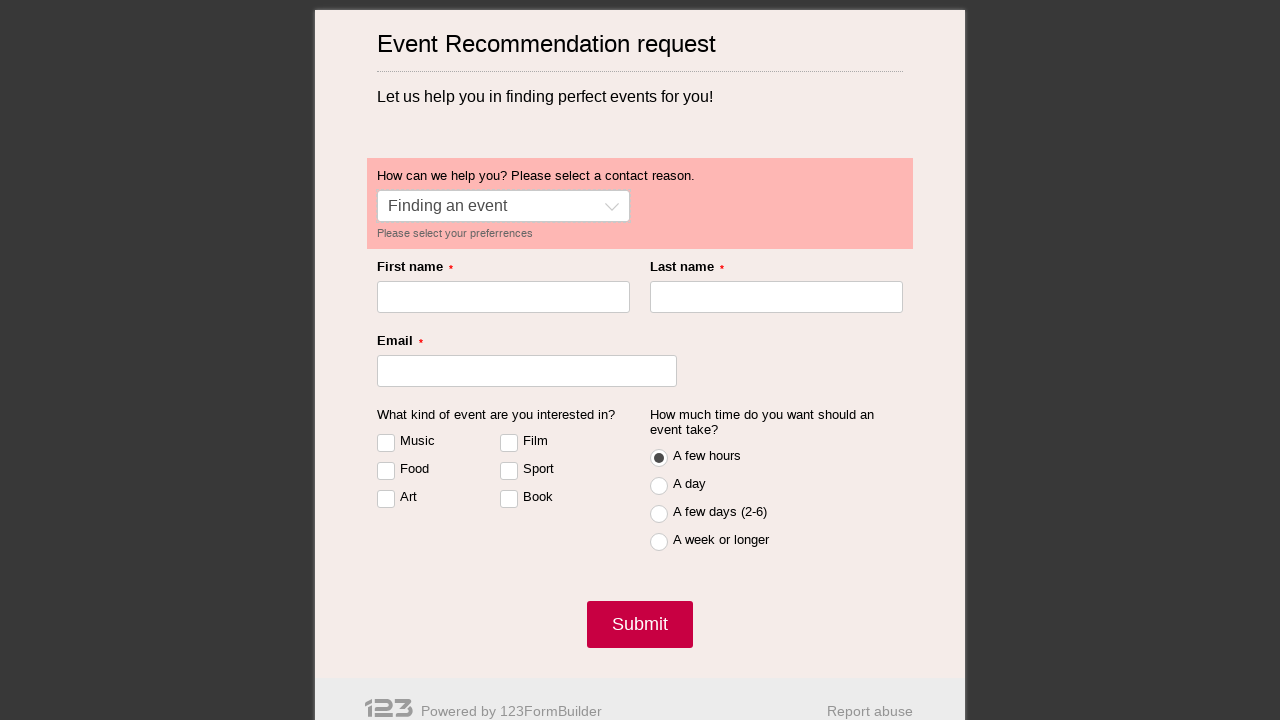

Filled first name field with 'Jane' on #id123-control33873733
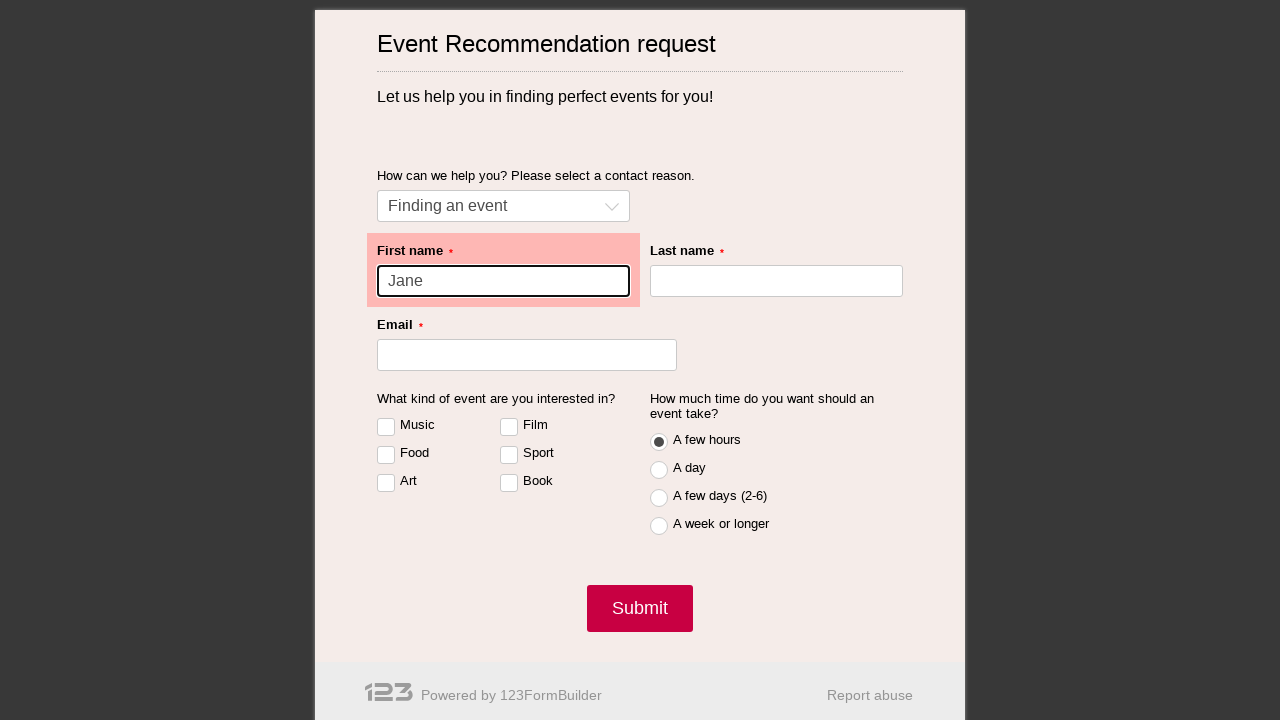

Clicked submit button at (640, 608) on button
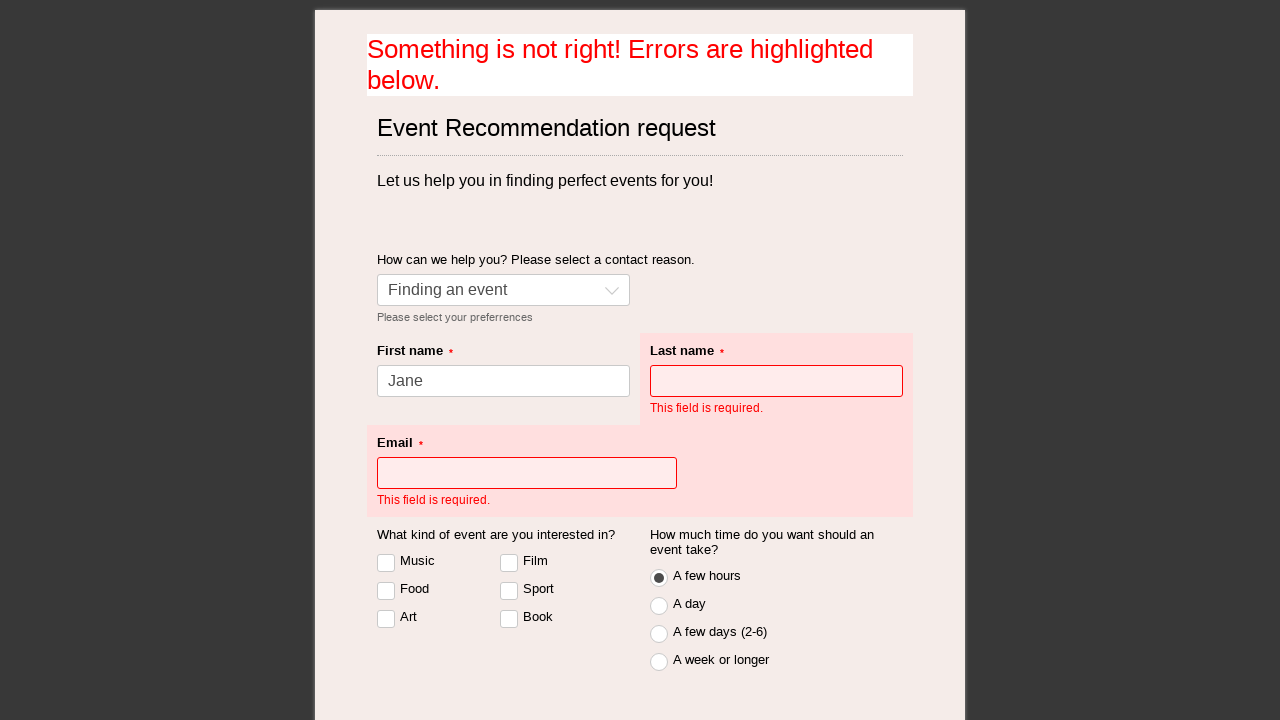

Form submitted successfully without validation errors
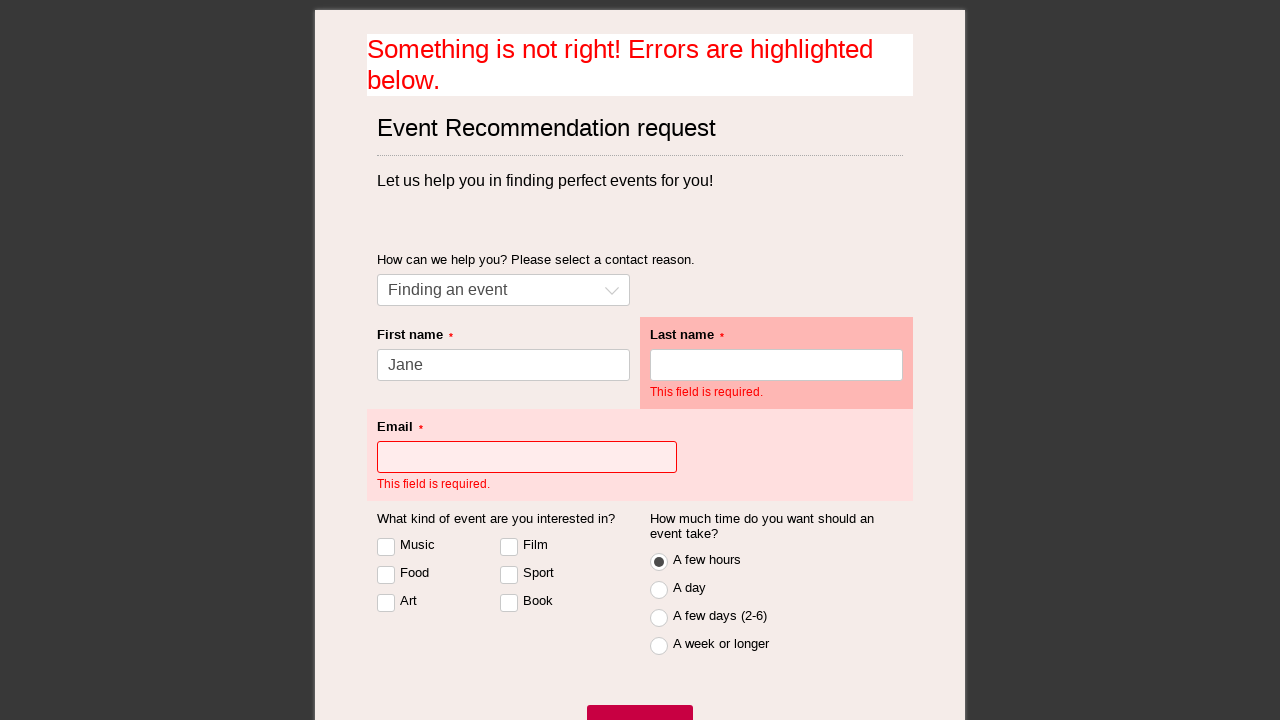

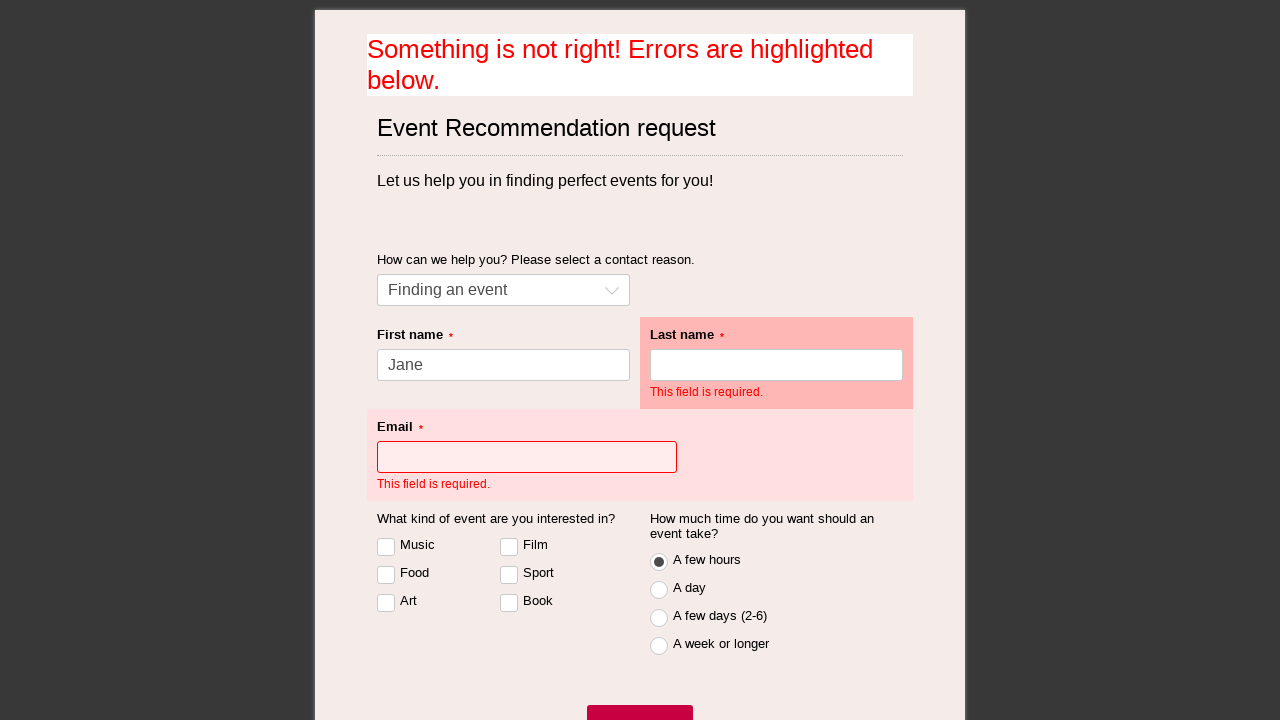